Solves a math problem by extracting a value from an image attribute, calculating the result, and submitting a form with checkbox and radio button selections

Starting URL: http://suninjuly.github.io/get_attribute.html

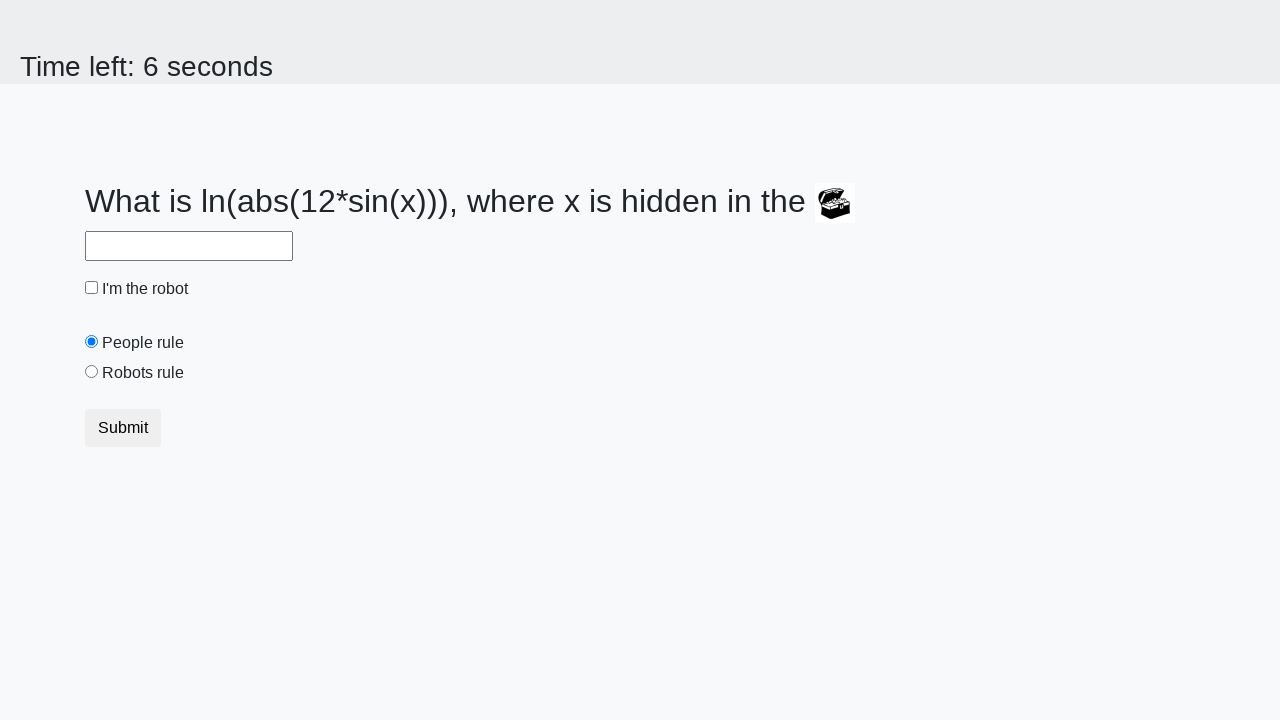

Located image element
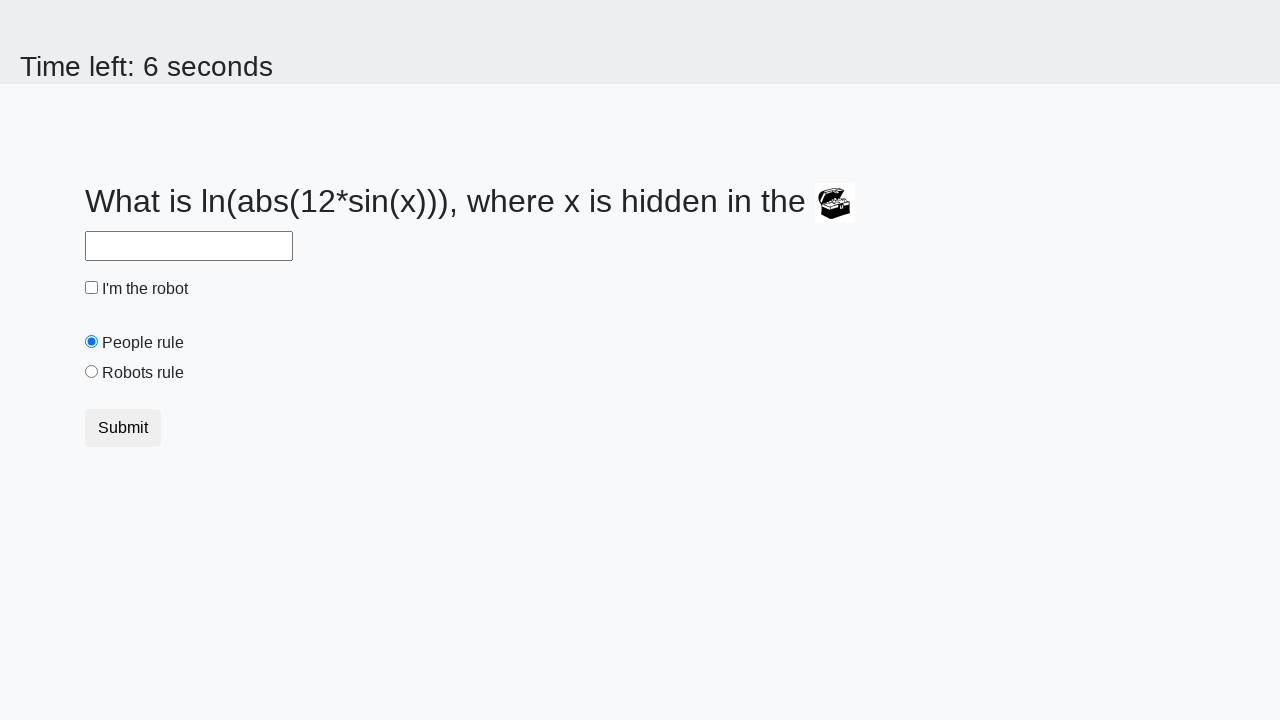

Extracted valuex attribute from image: 82
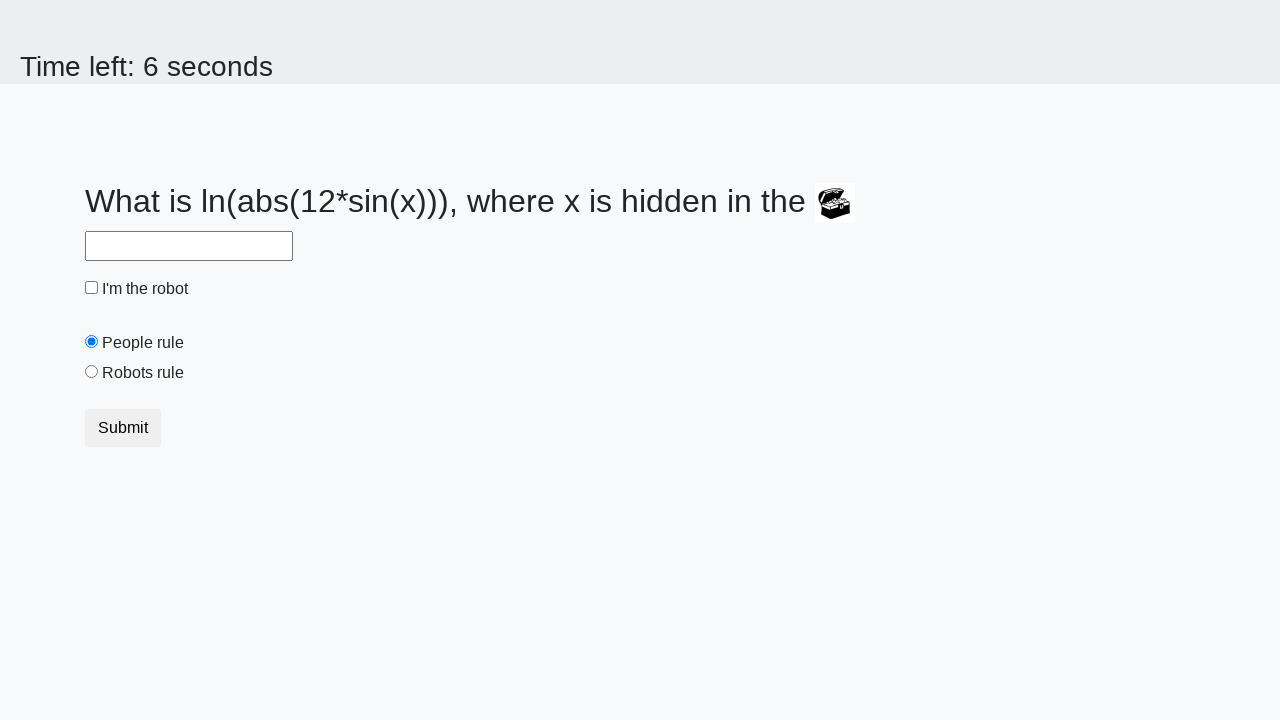

Calculated math result: 1.324085228634654
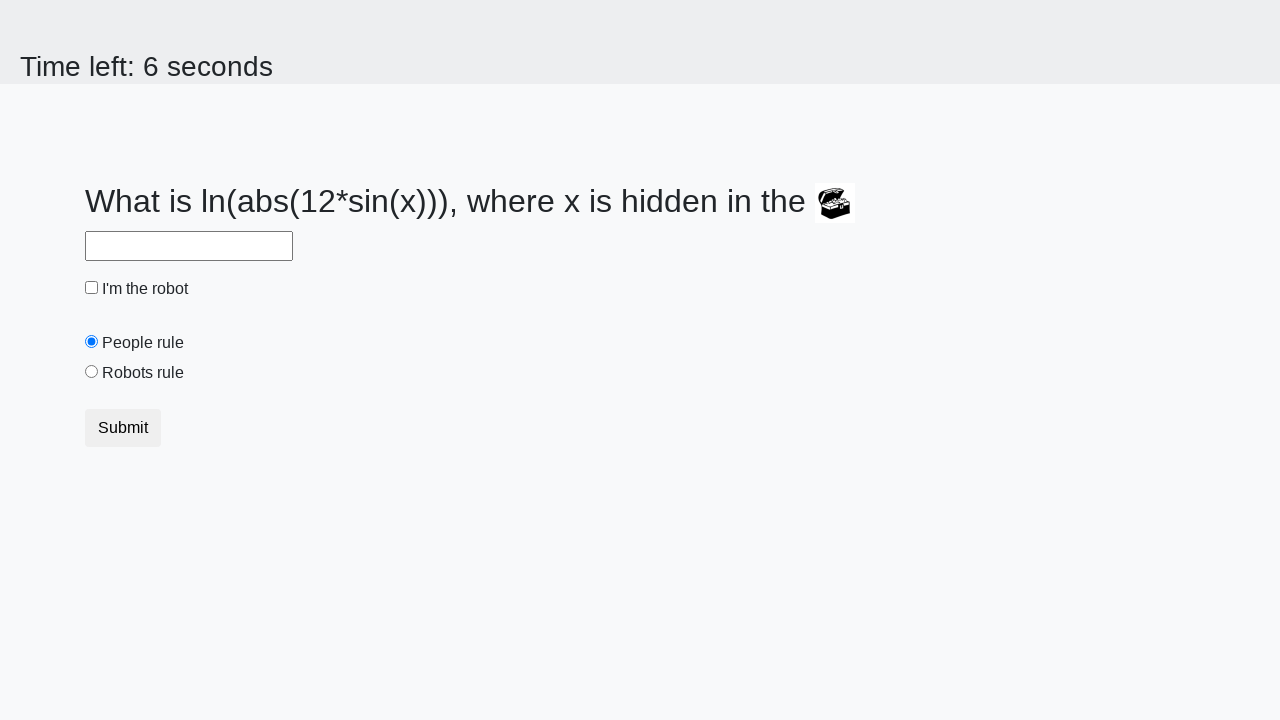

Filled answer field with calculated value: 1.324085228634654 on #answer
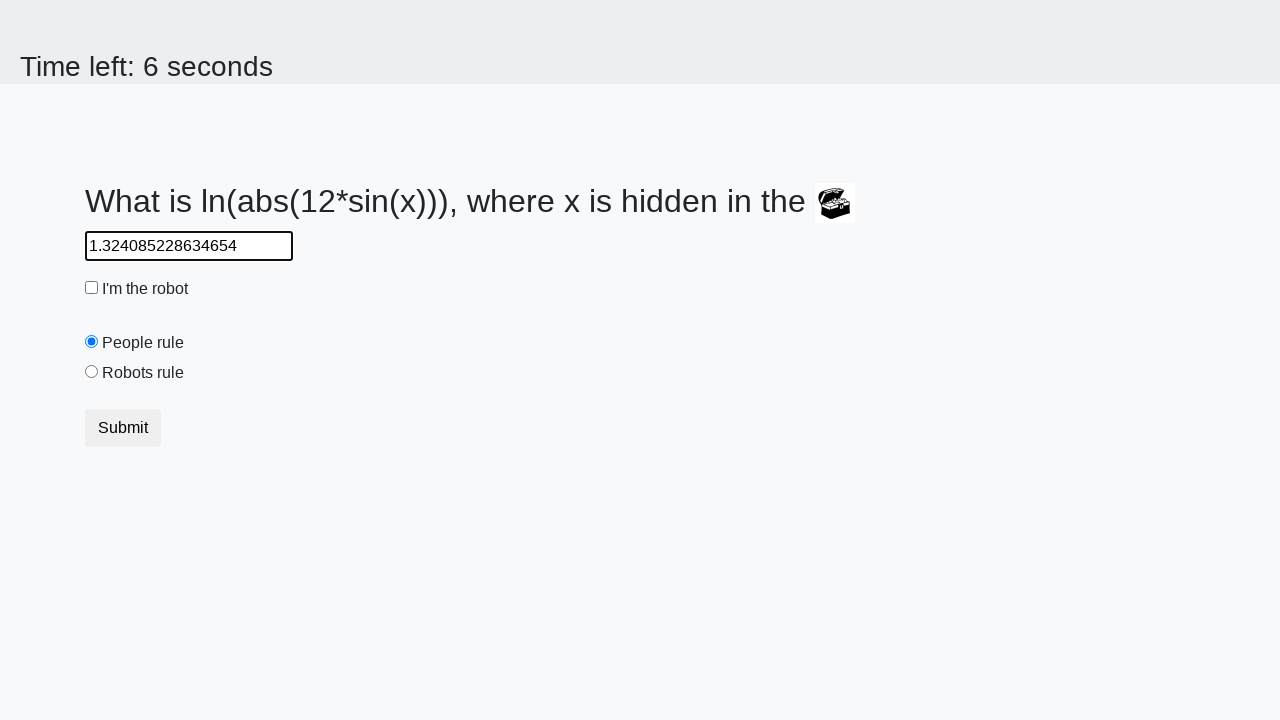

Clicked robot checkbox at (92, 288) on #robotCheckbox
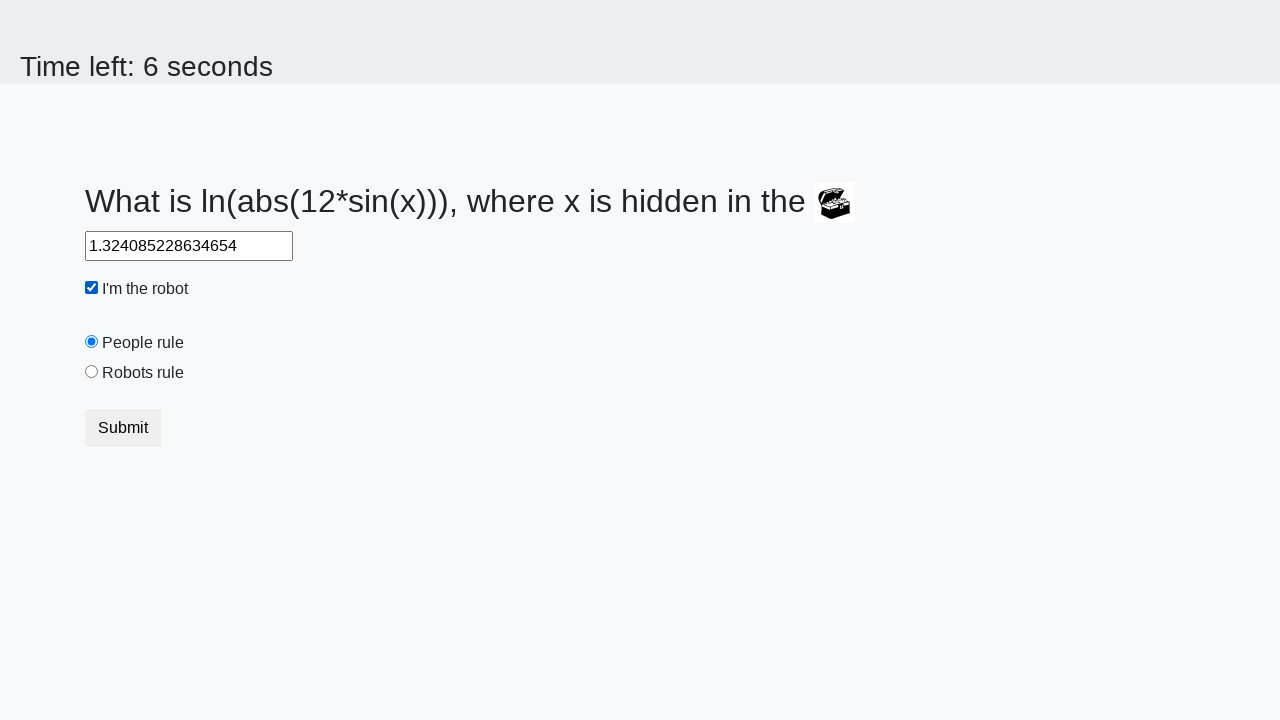

Clicked 'Robots Rule' radio button at (92, 372) on #robotsRule
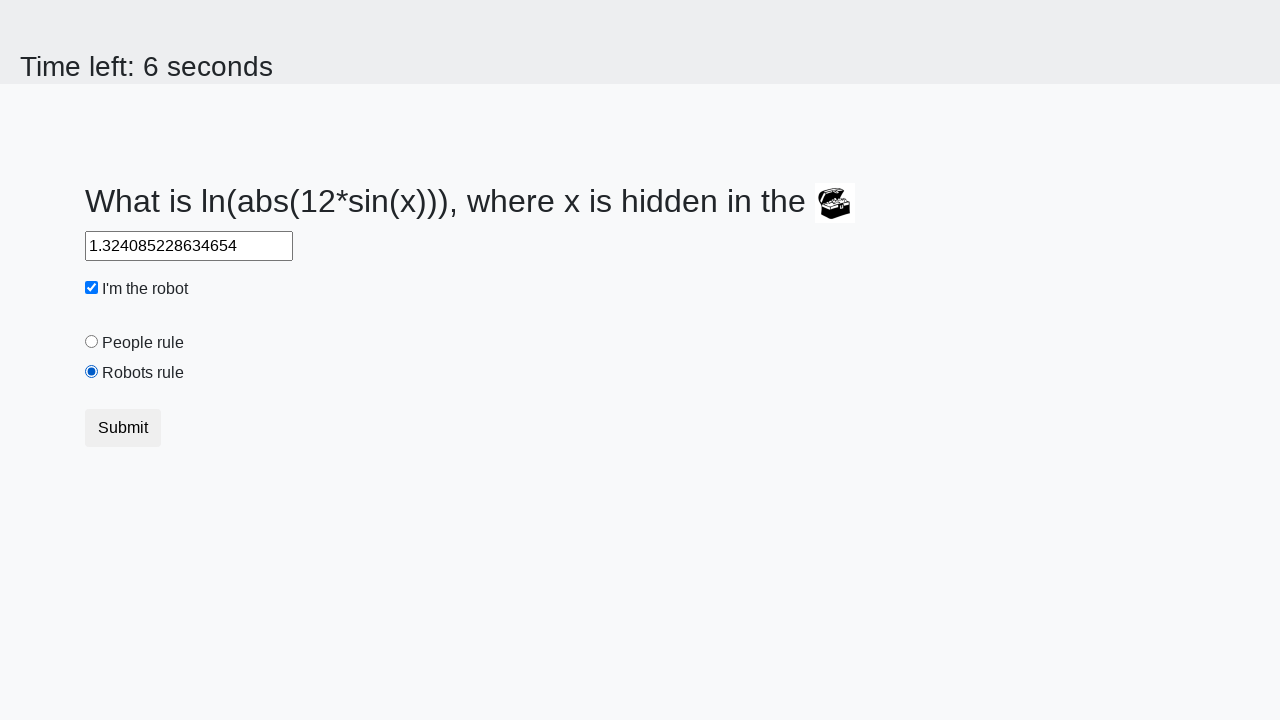

Clicked submit button to complete form at (123, 428) on button.btn
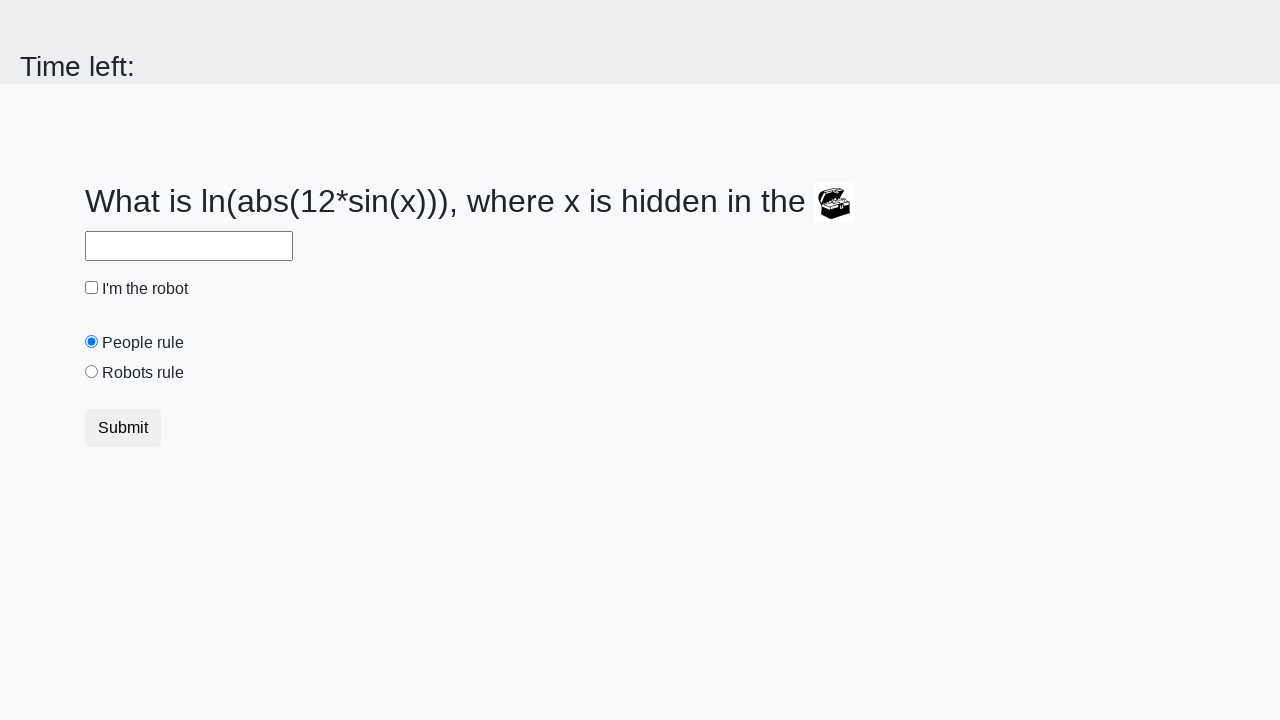

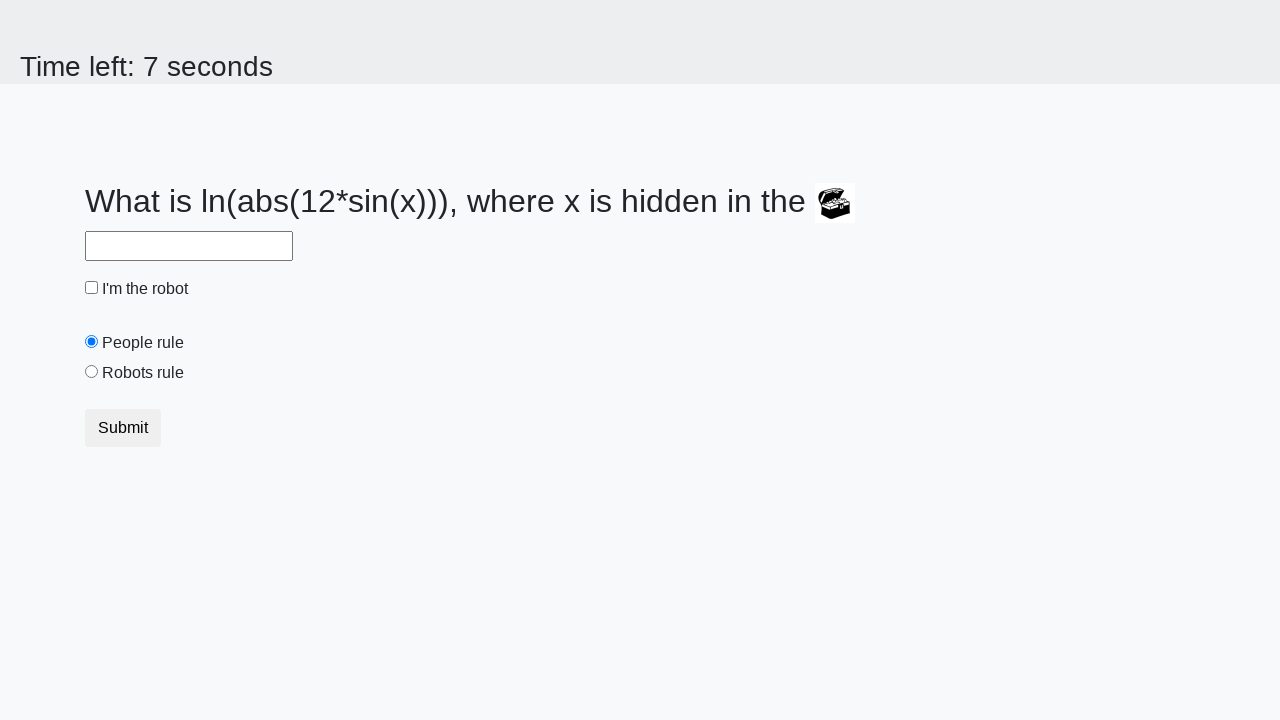